Navigates to a Chinese web portal (2345.com) and verifies the page loads by checking the title

Starting URL: http://www.2345.com/?k718881649

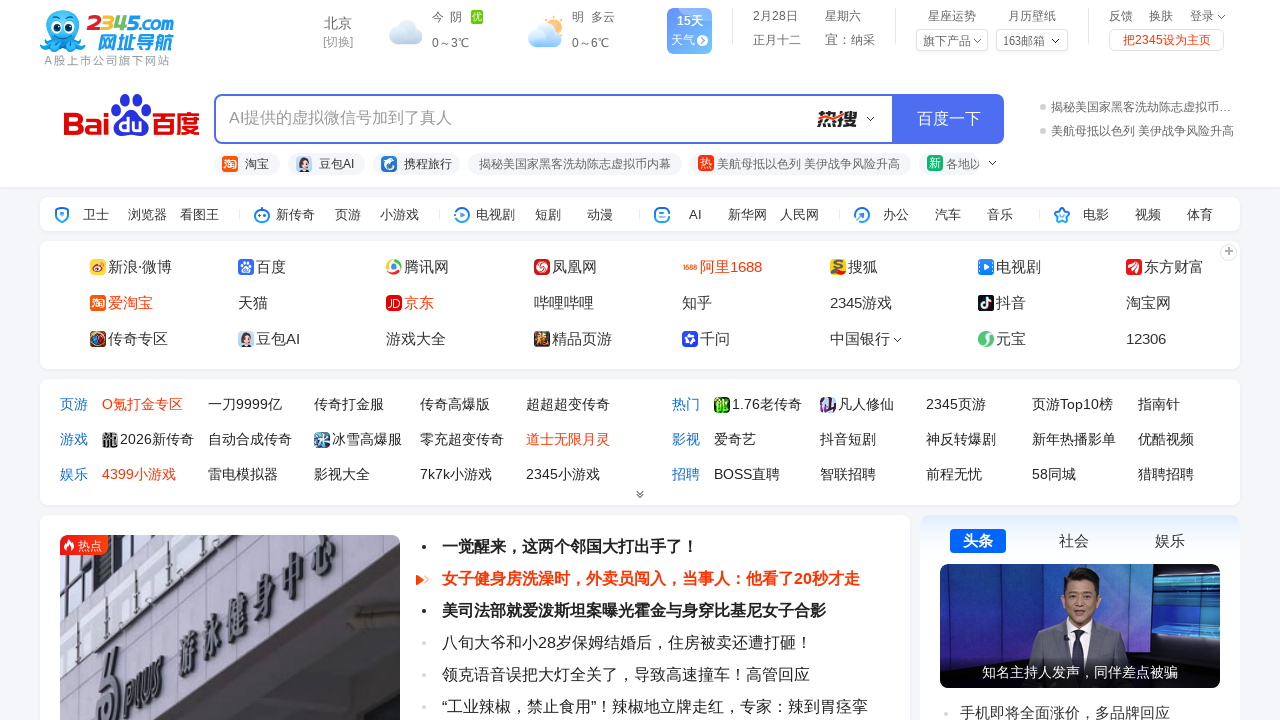

Waited for page to reach domcontentloaded state
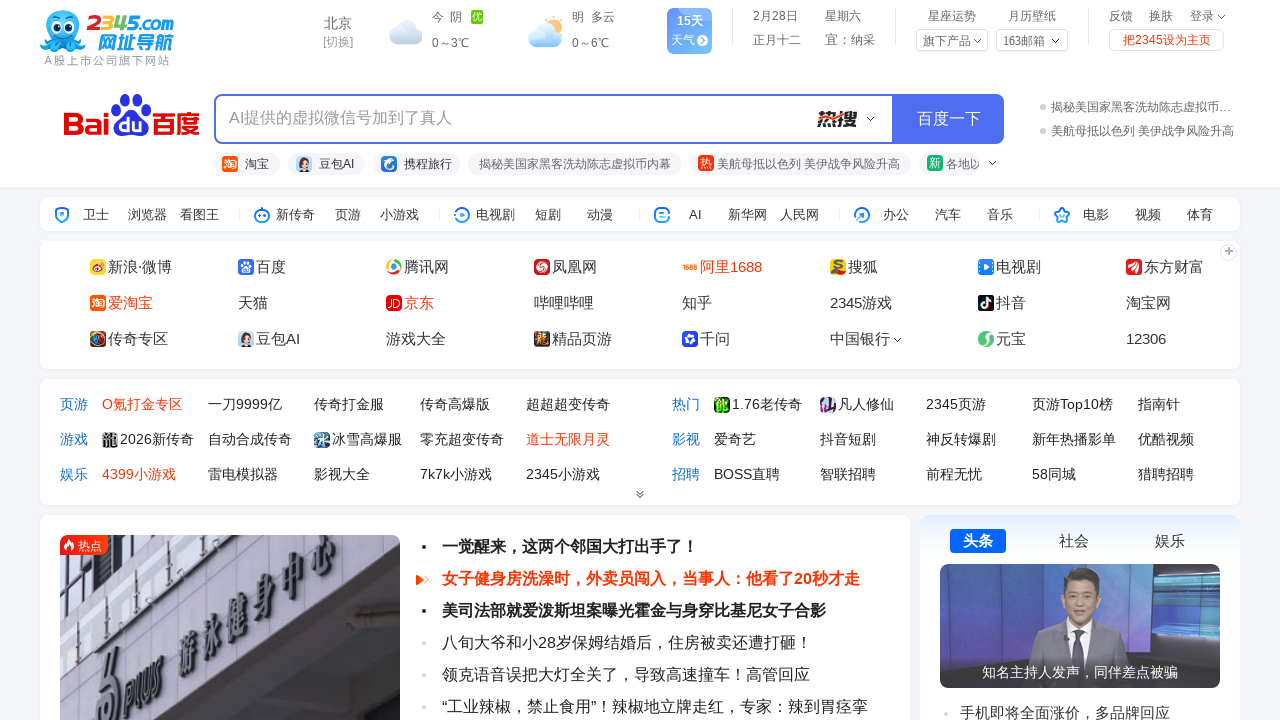

Retrieved page title
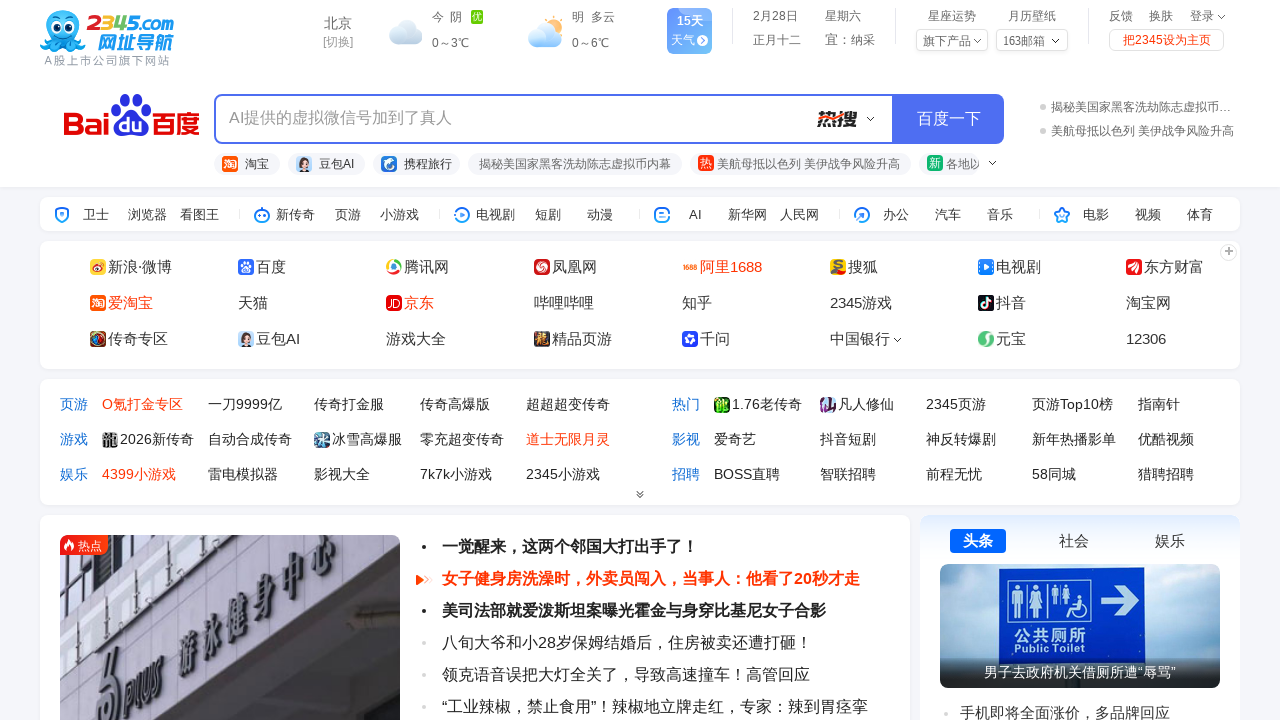

Verified page title is not empty
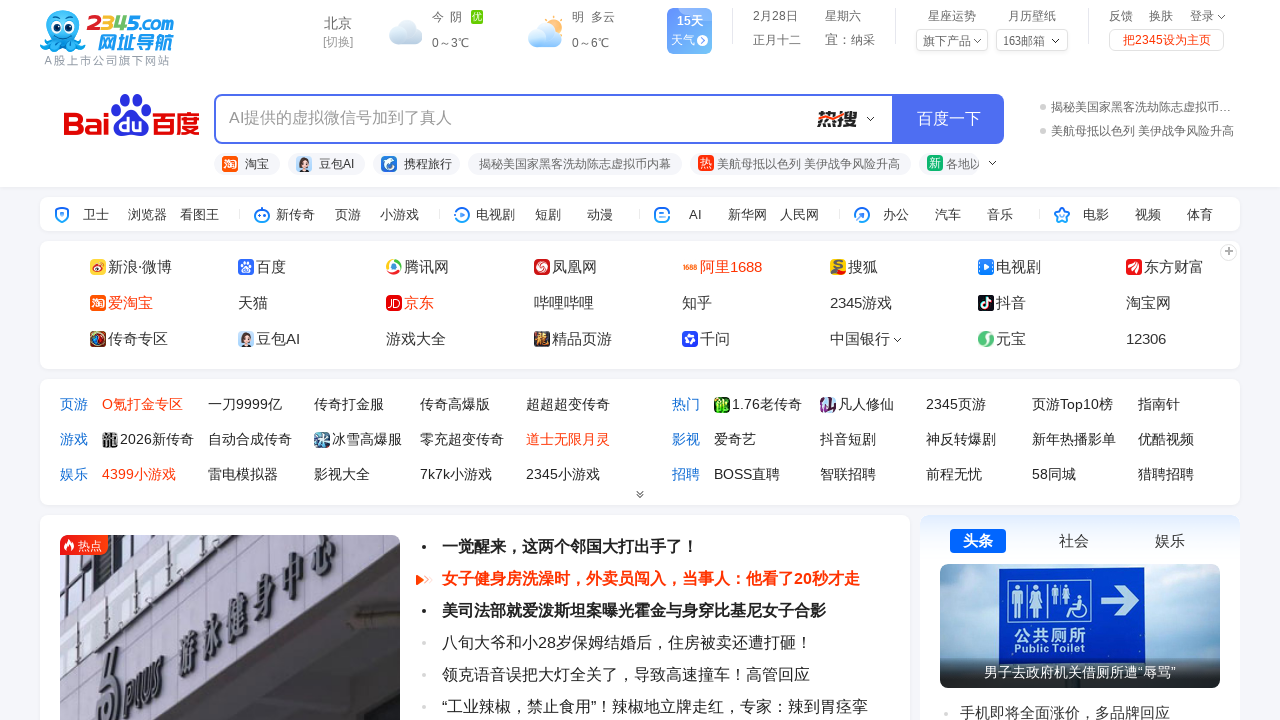

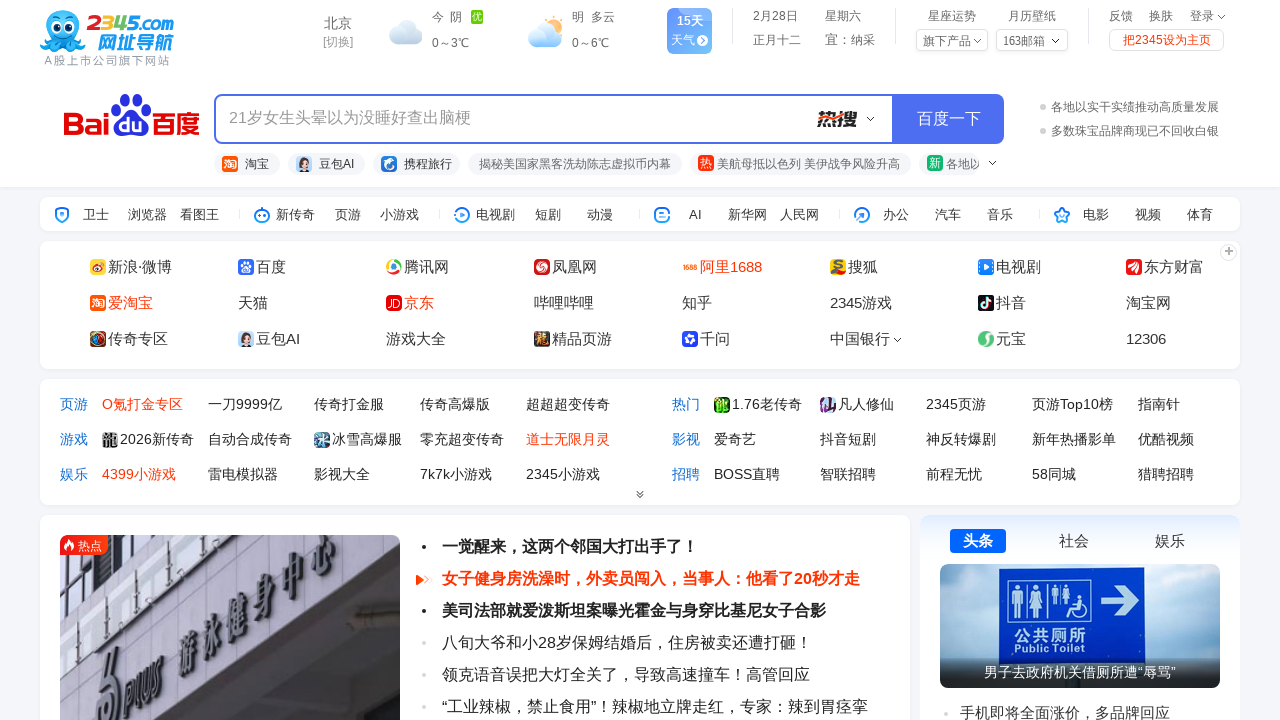